Tests keyboard input functionality by typing text, selecting a portion using Shift+Arrow keys, deleting it with Backspace, and replacing it with new text

Starting URL: https://the-internet.herokuapp.com/key_presses

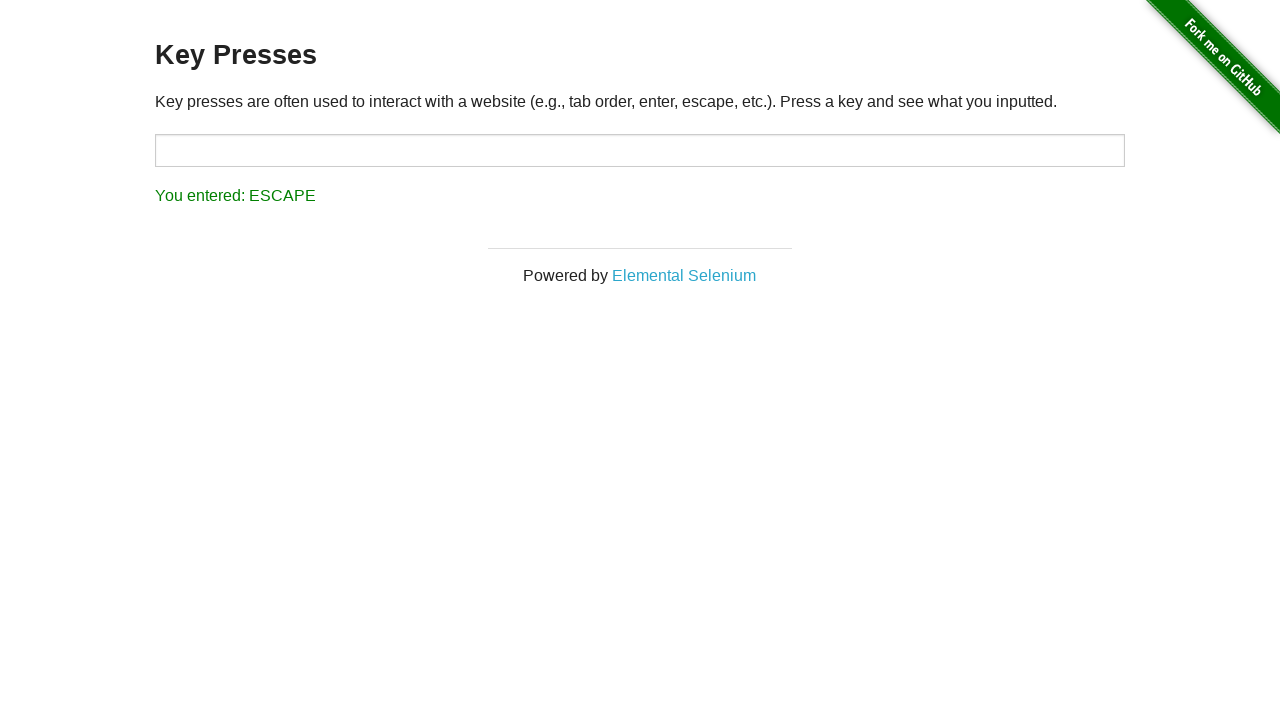

Clicked on input field to focus it at (640, 150) on input
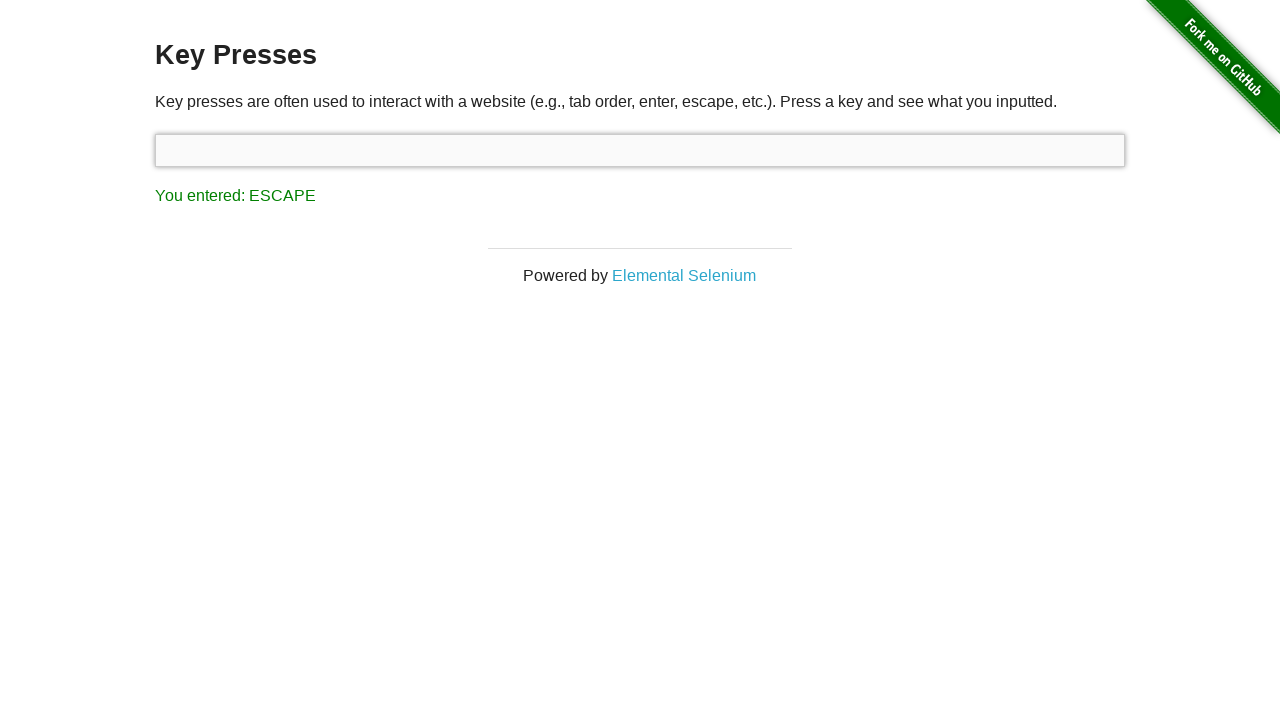

Typed initial text 'Welcome to the beautiful world'
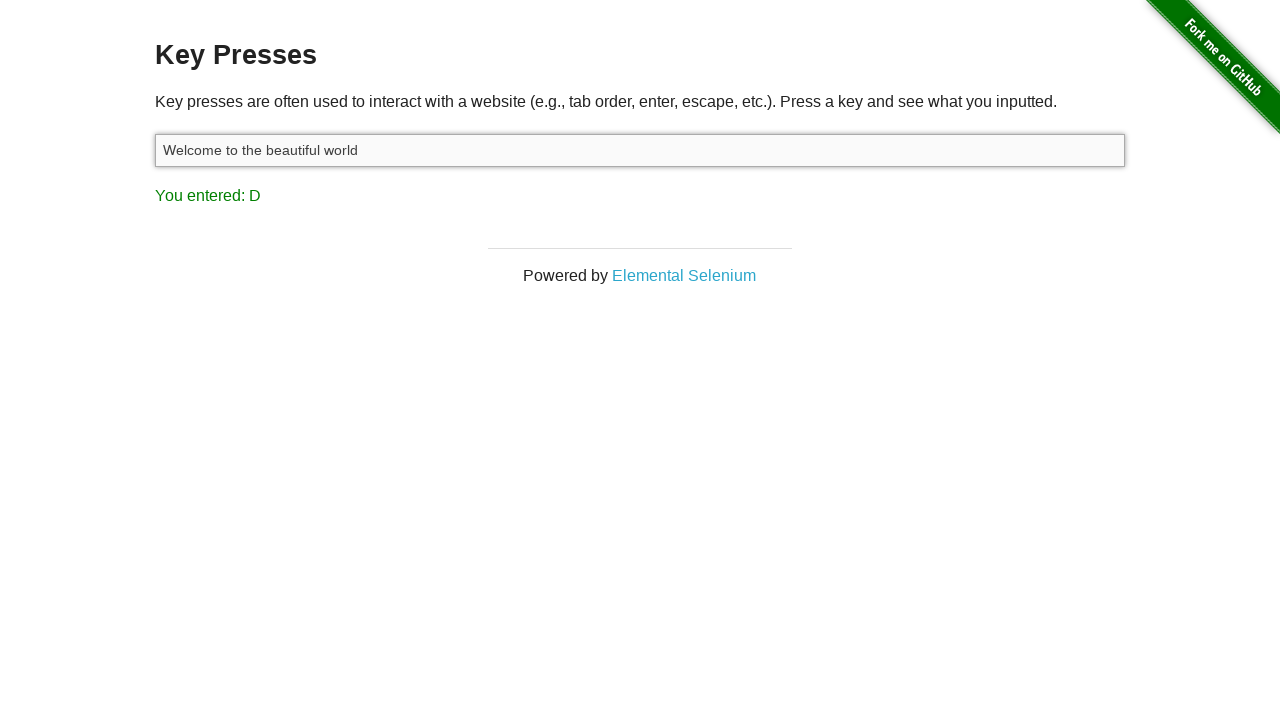

Pressed and held Shift key
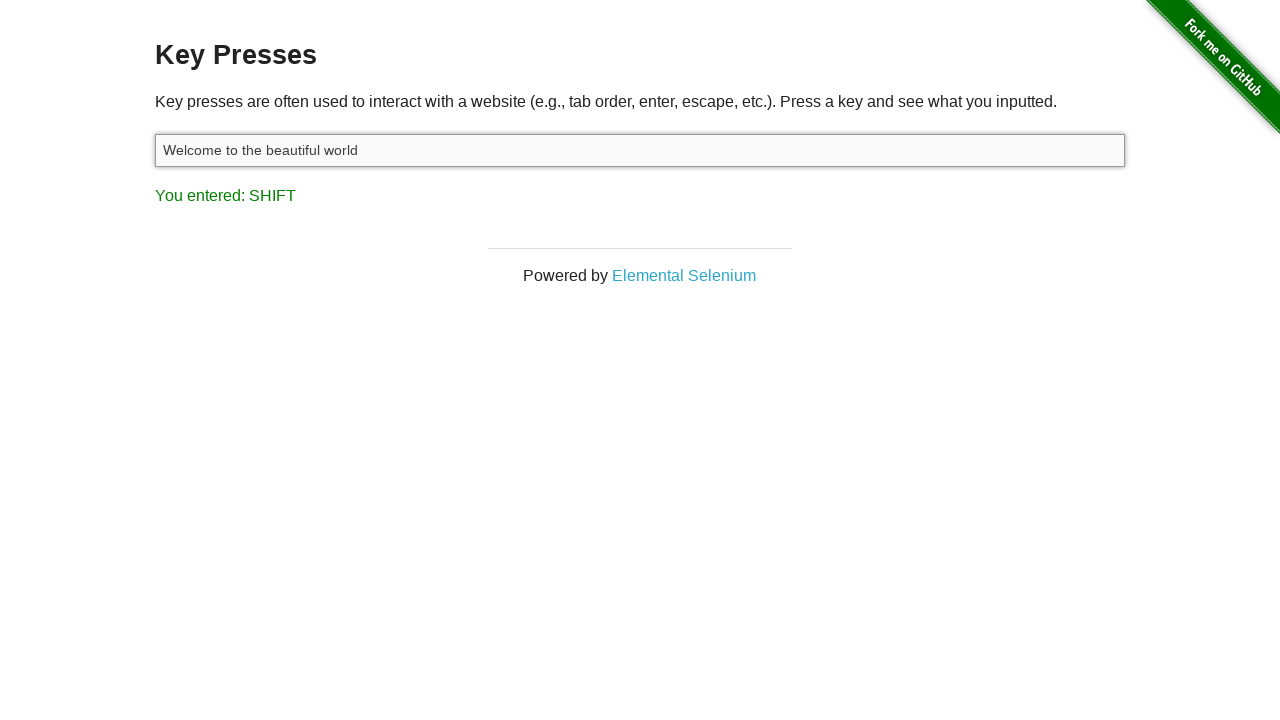

Pressed ArrowLeft to select character
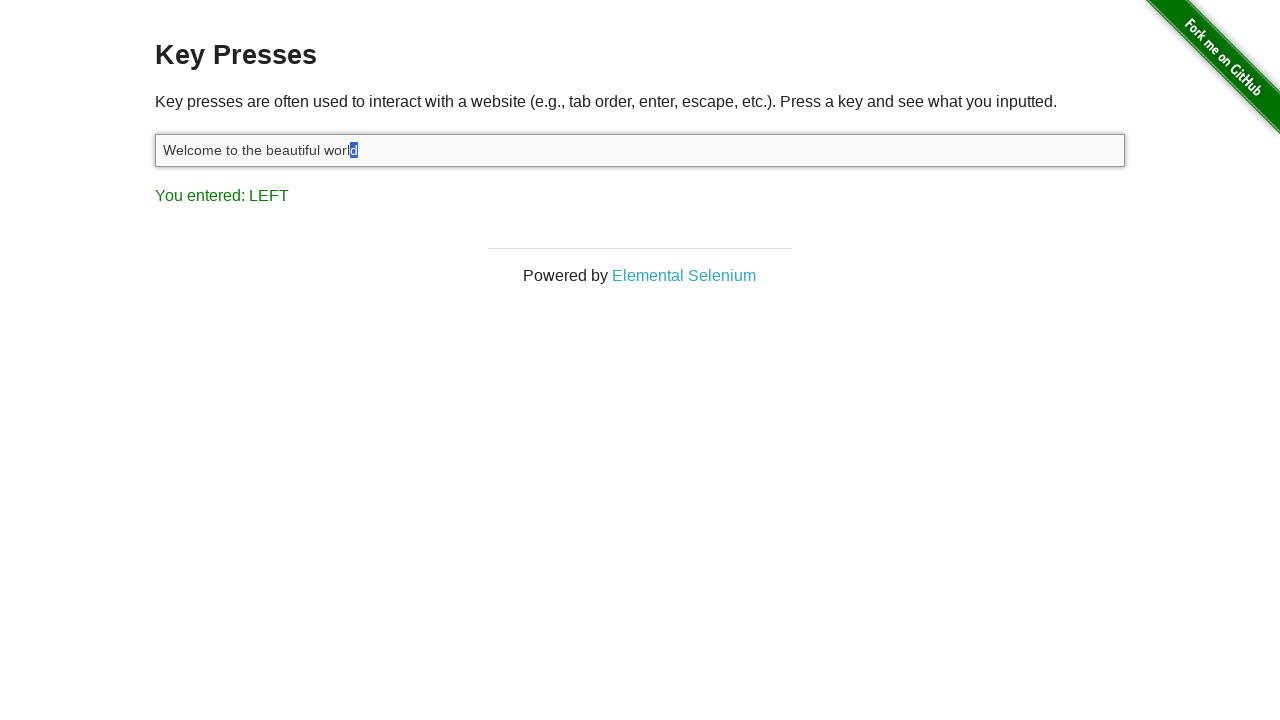

Pressed ArrowLeft to select character
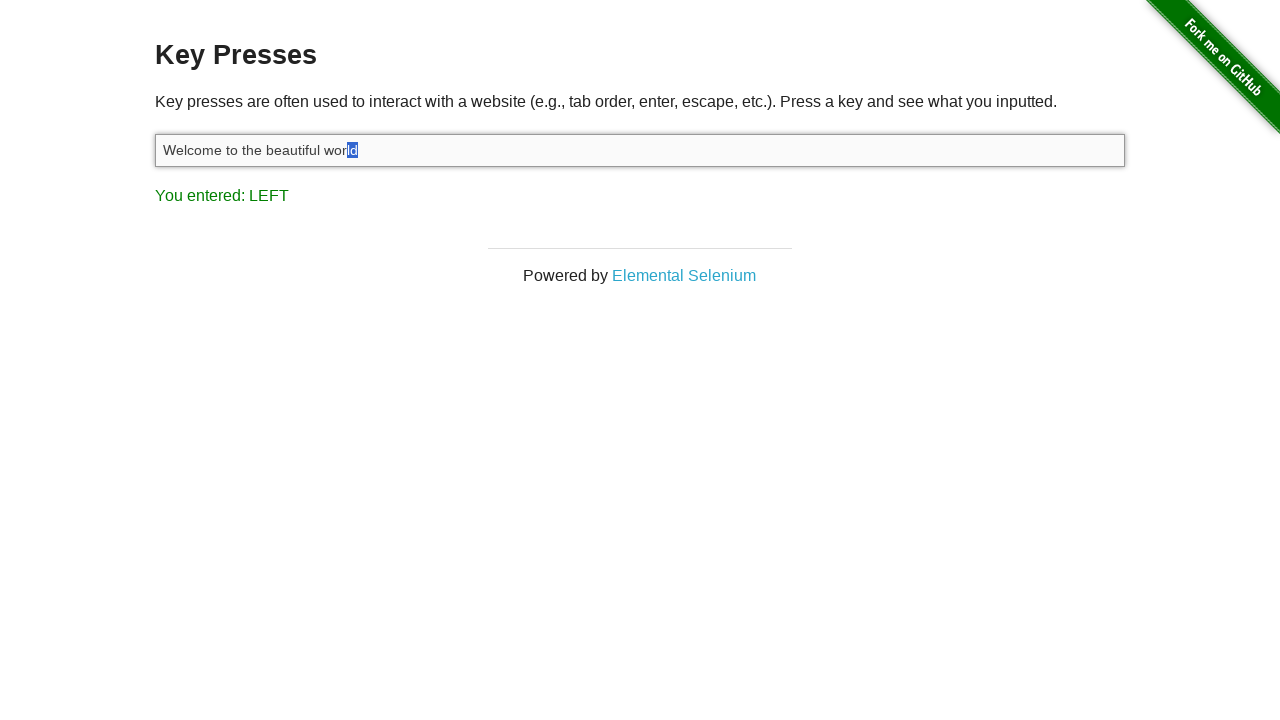

Pressed ArrowLeft to select character
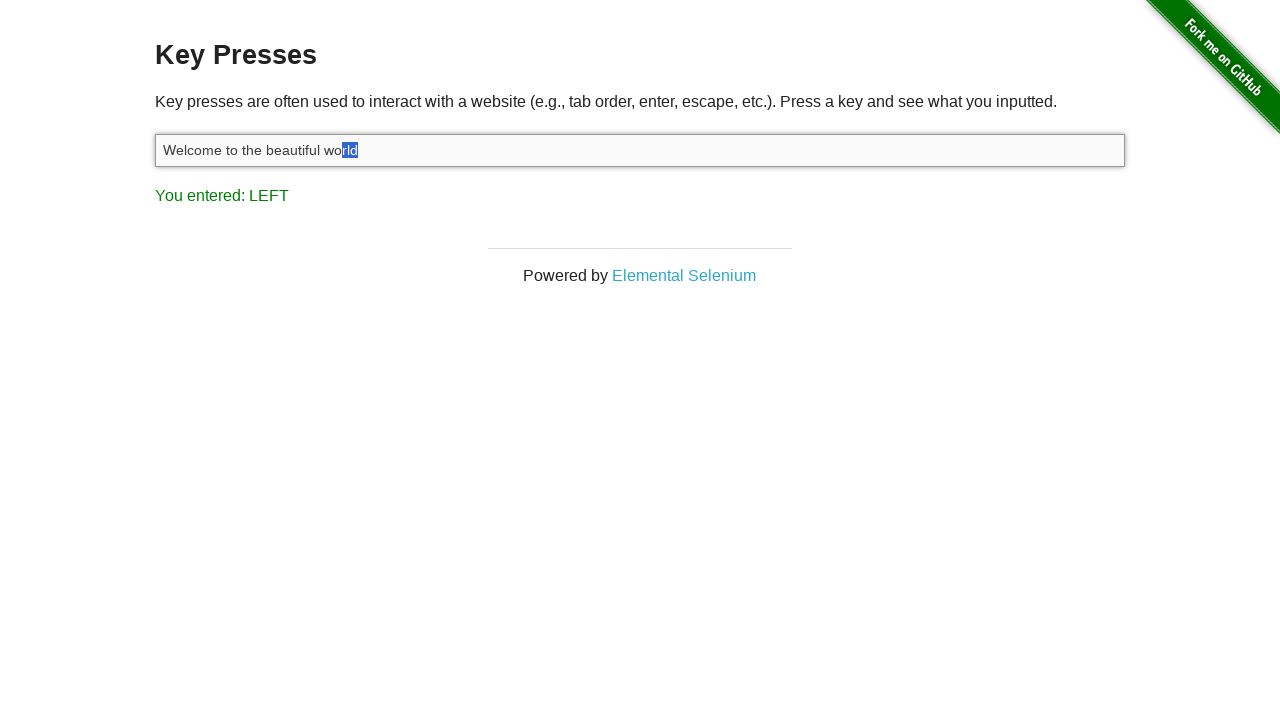

Pressed ArrowLeft to select character
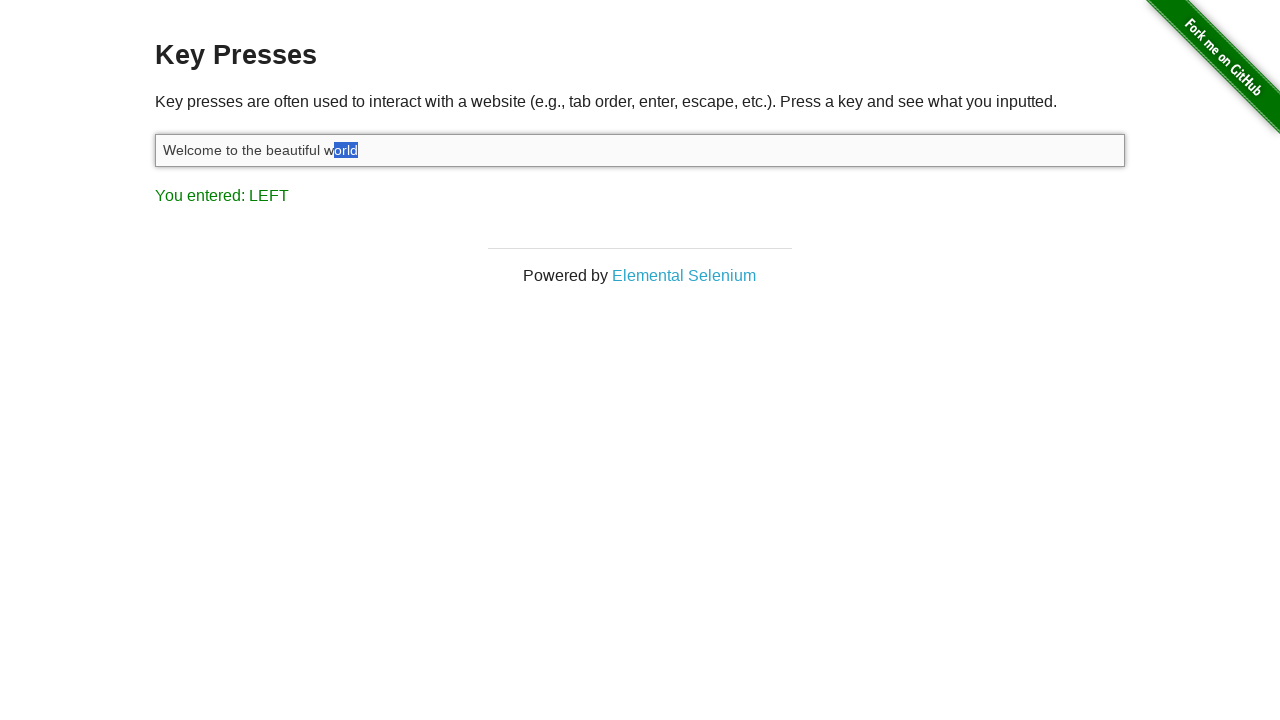

Pressed ArrowLeft to select character
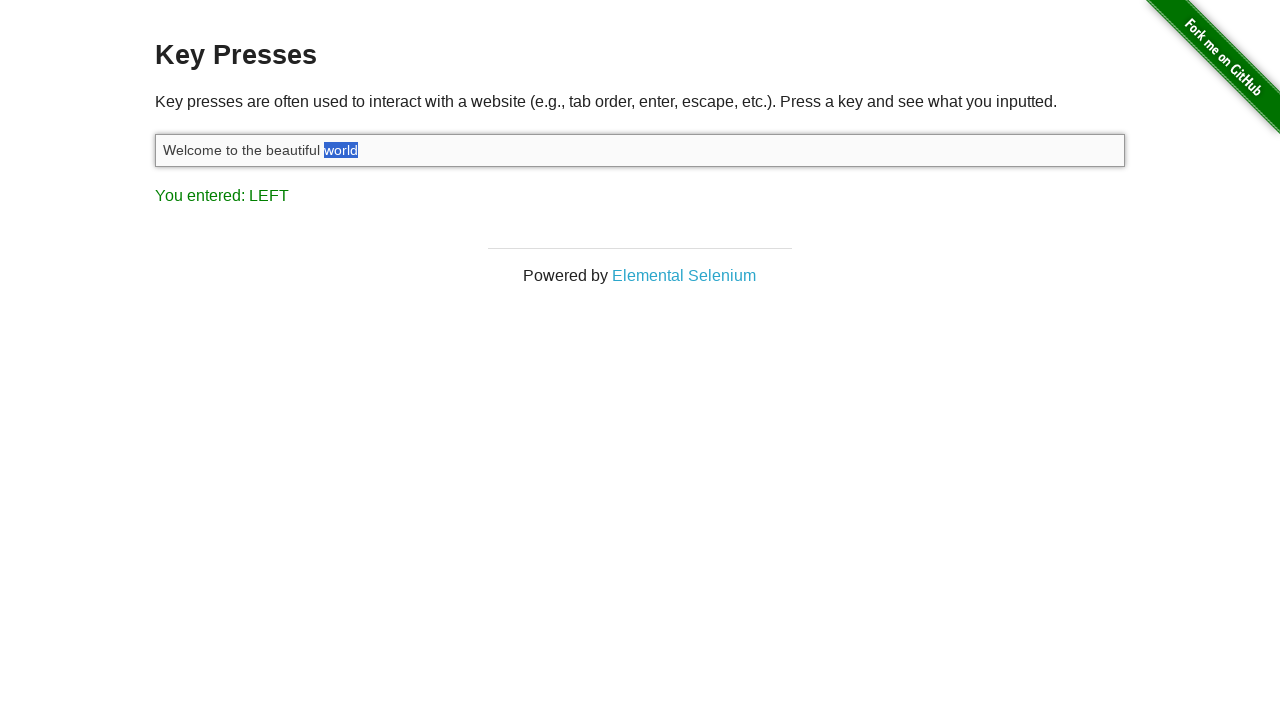

Released Shift key, word 'world' is now selected
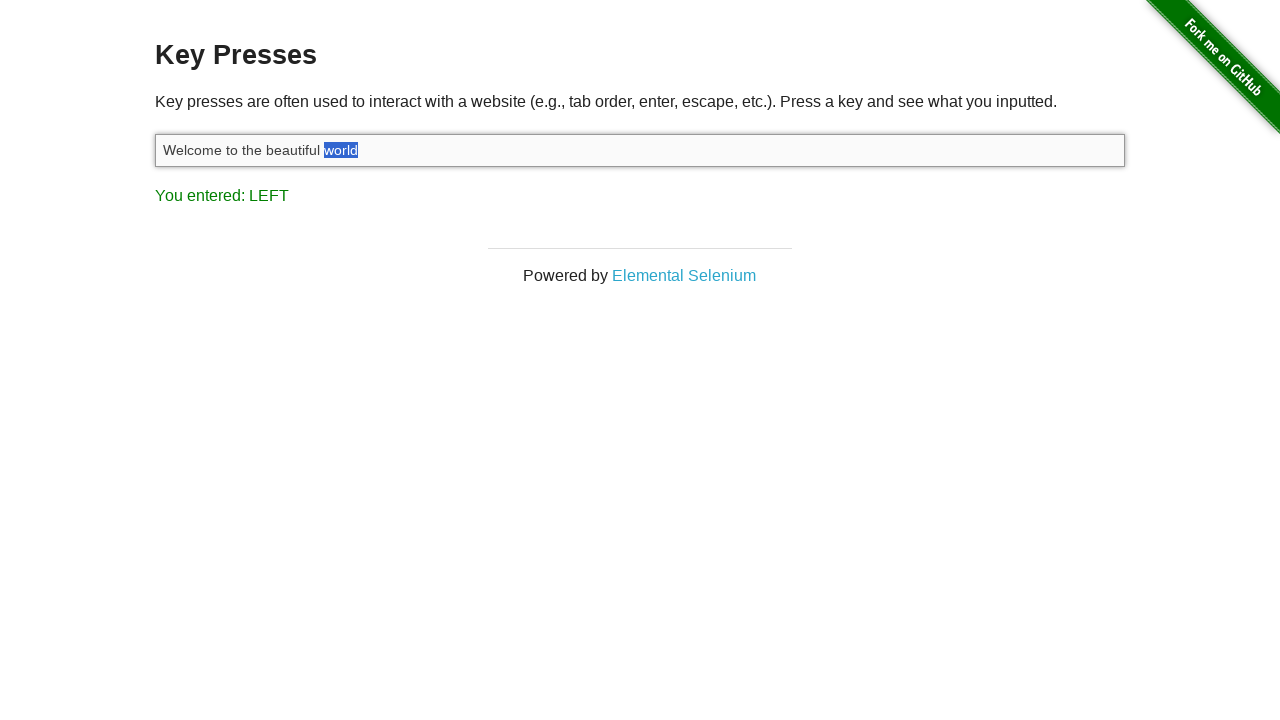

Pressed Backspace to delete selected text
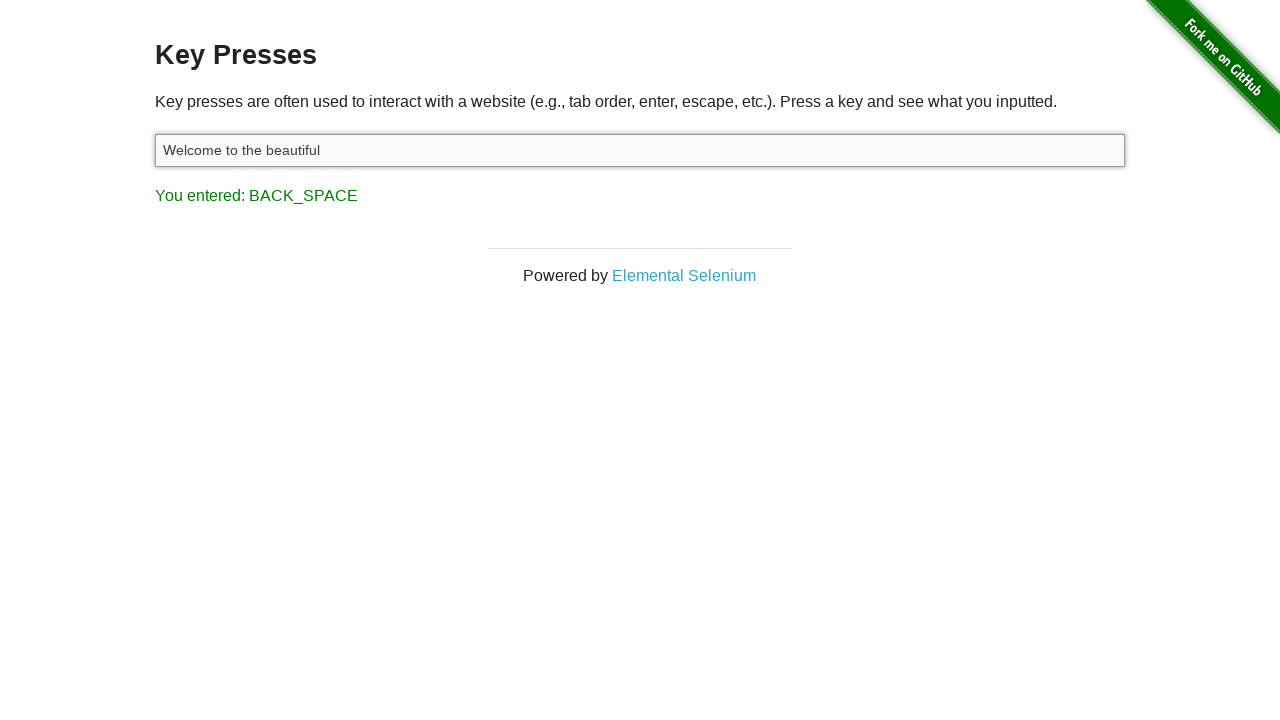

Typed replacement text 'Universe'
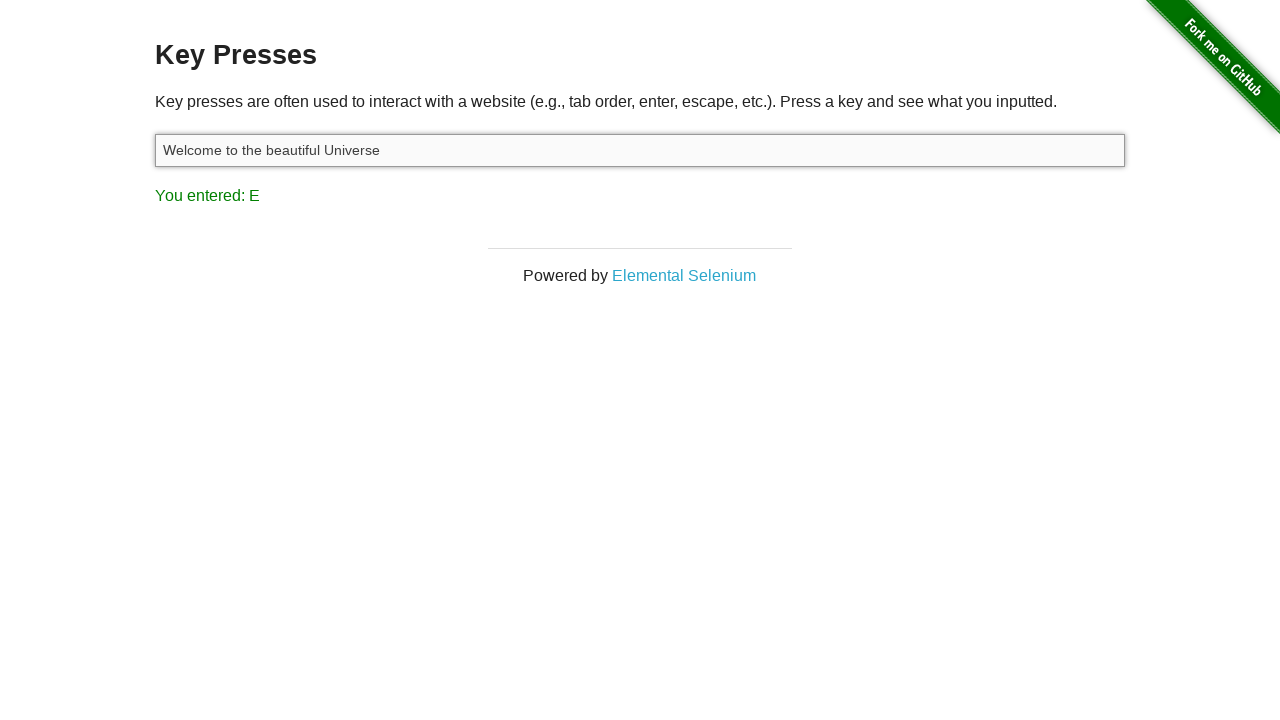

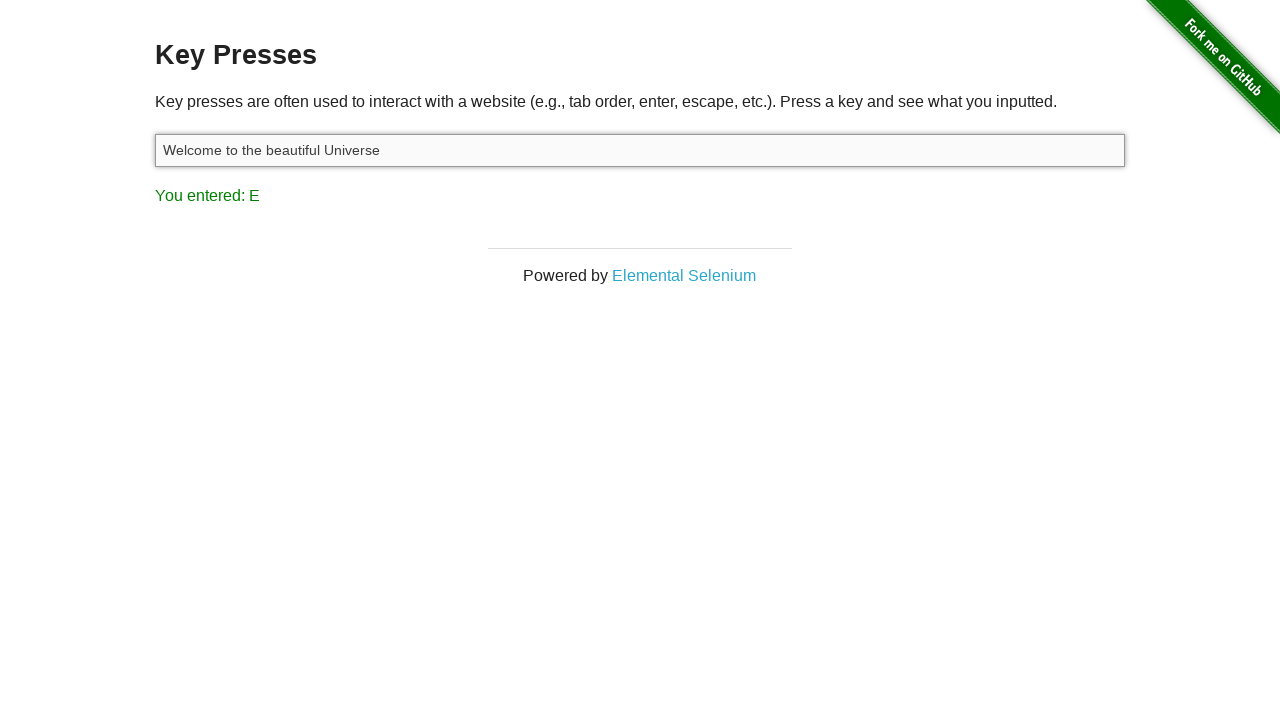